Tests marking all todo items as completed using the toggle all checkbox

Starting URL: https://demo.playwright.dev/todomvc

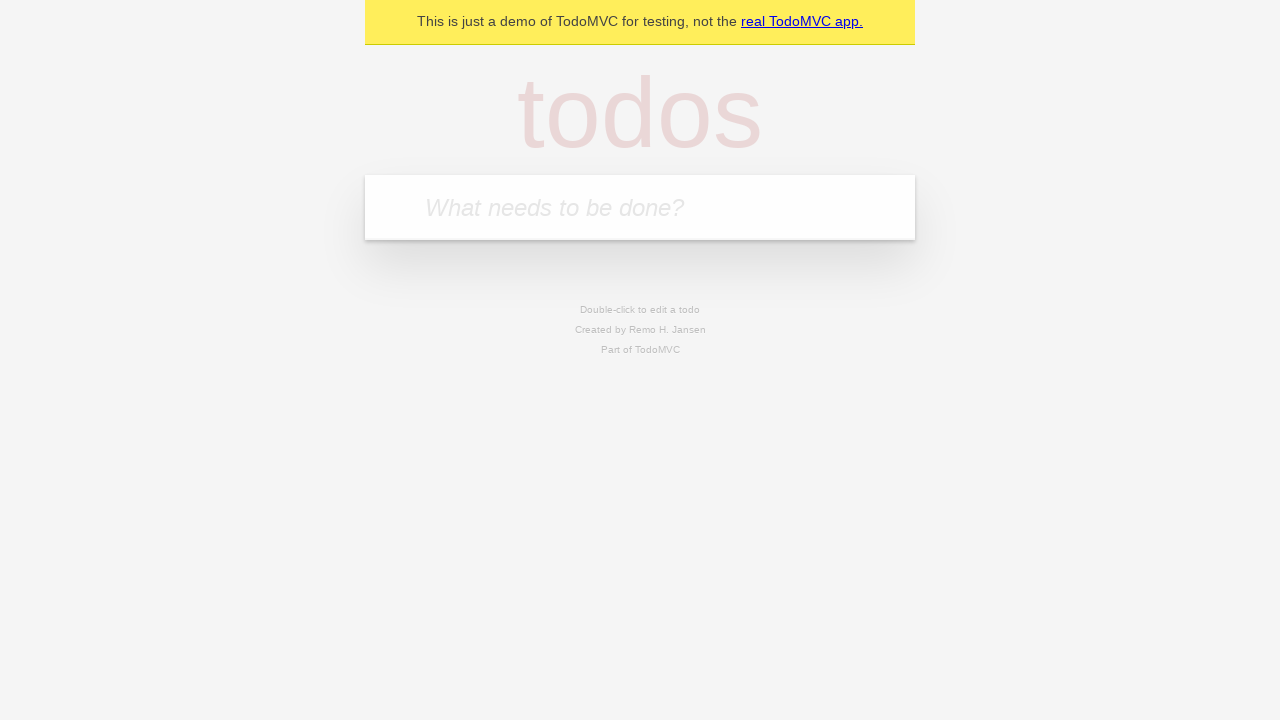

Filled todo input with 'buy some cheese' on internal:attr=[placeholder="What needs to be done?"i]
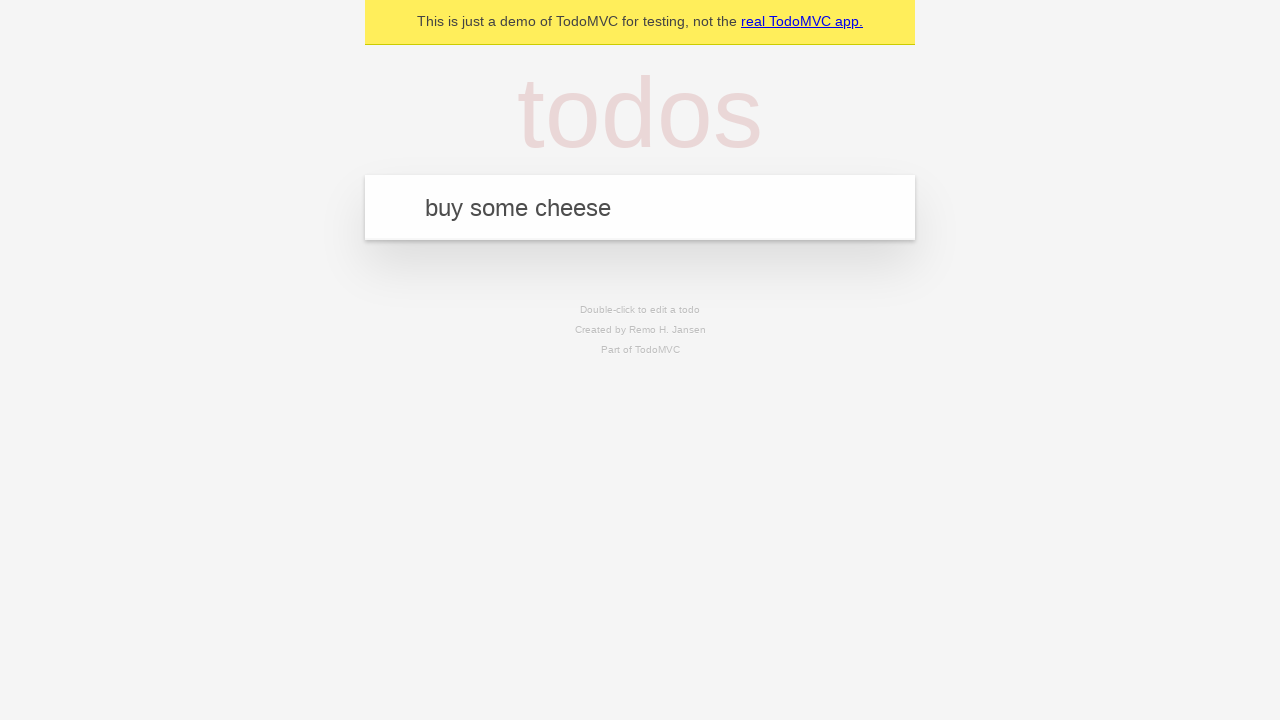

Pressed Enter to add first todo item on internal:attr=[placeholder="What needs to be done?"i]
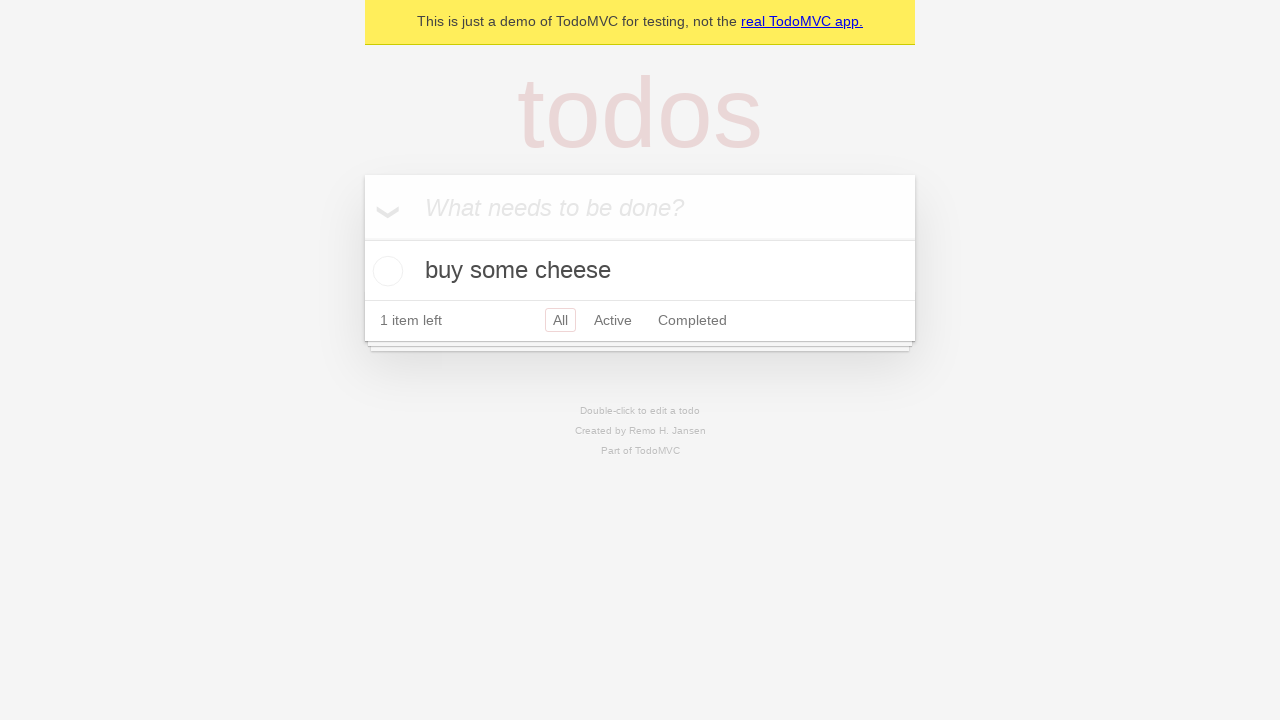

Filled todo input with 'feed the cat' on internal:attr=[placeholder="What needs to be done?"i]
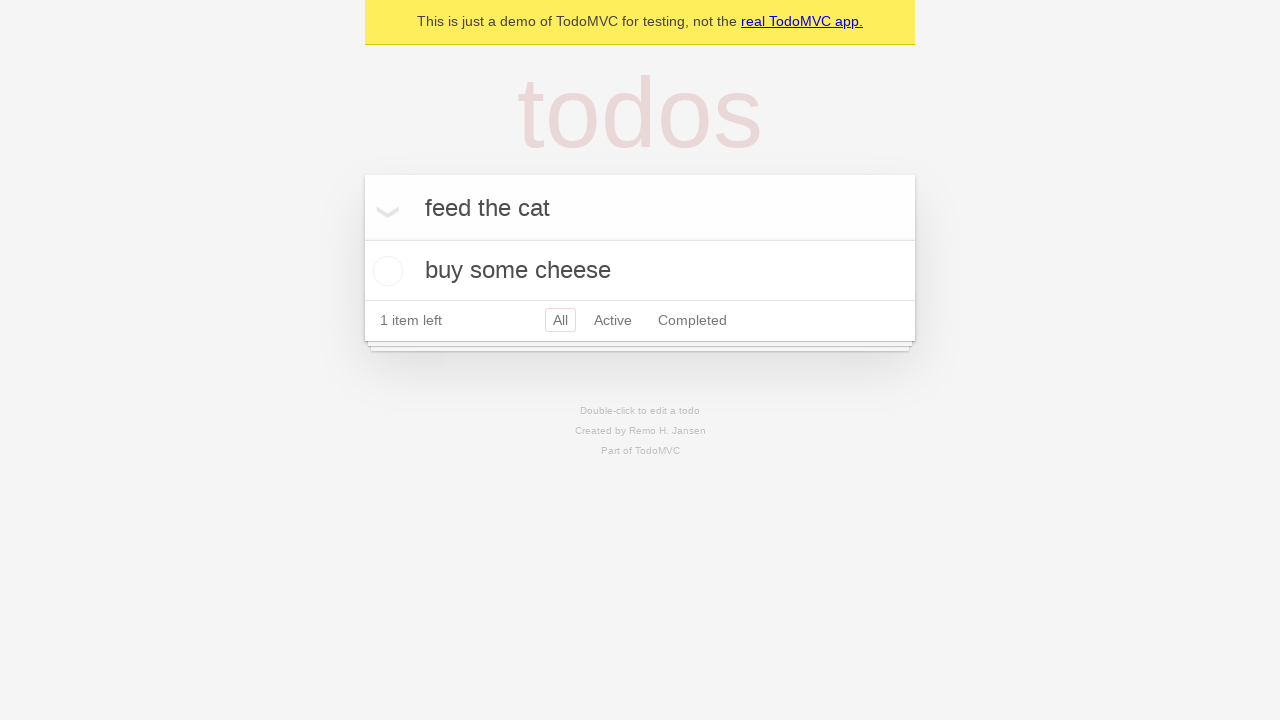

Pressed Enter to add second todo item on internal:attr=[placeholder="What needs to be done?"i]
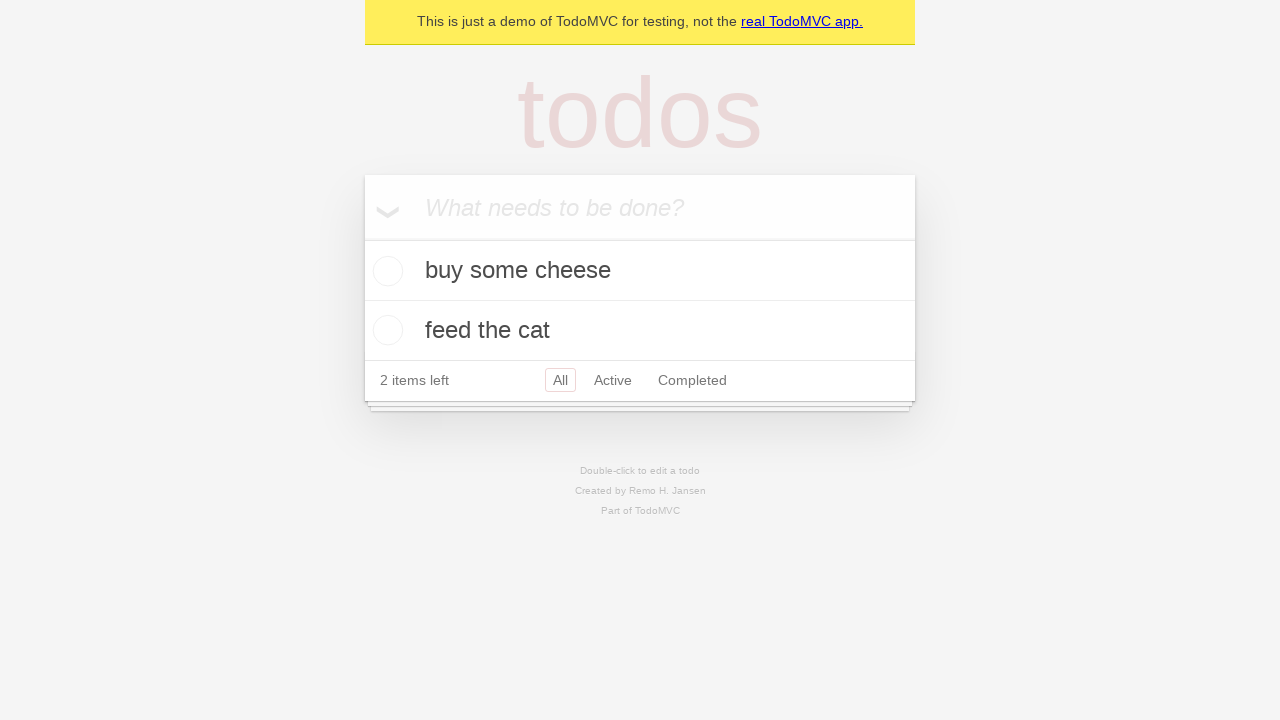

Filled todo input with 'book a doctors appointment' on internal:attr=[placeholder="What needs to be done?"i]
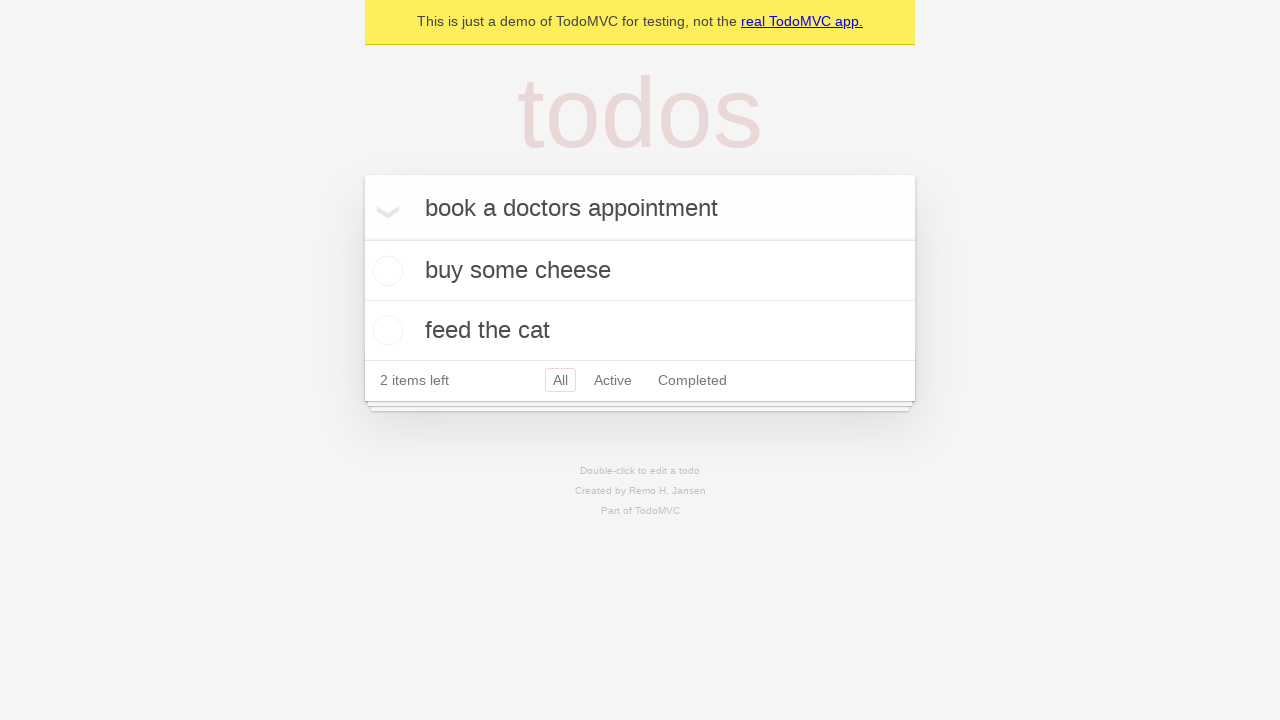

Pressed Enter to add third todo item on internal:attr=[placeholder="What needs to be done?"i]
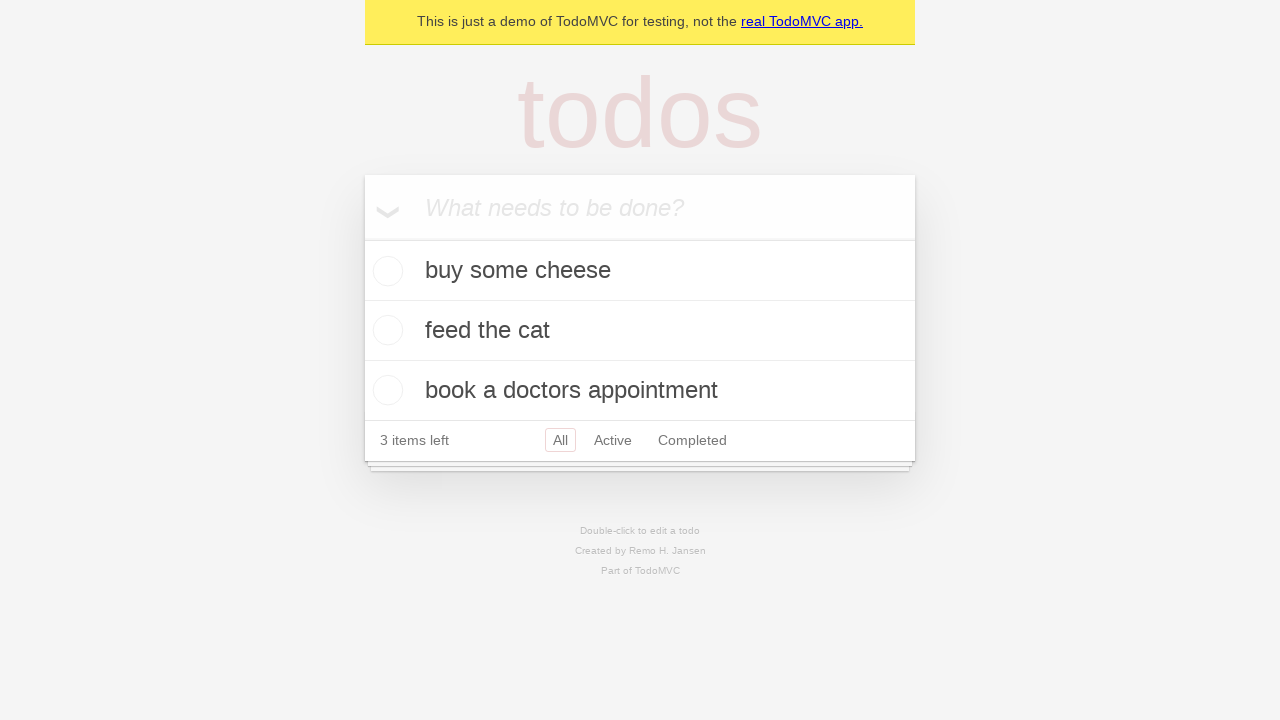

Checked 'Mark all as complete' checkbox to mark all todo items as completed at (362, 238) on internal:label="Mark all as complete"i
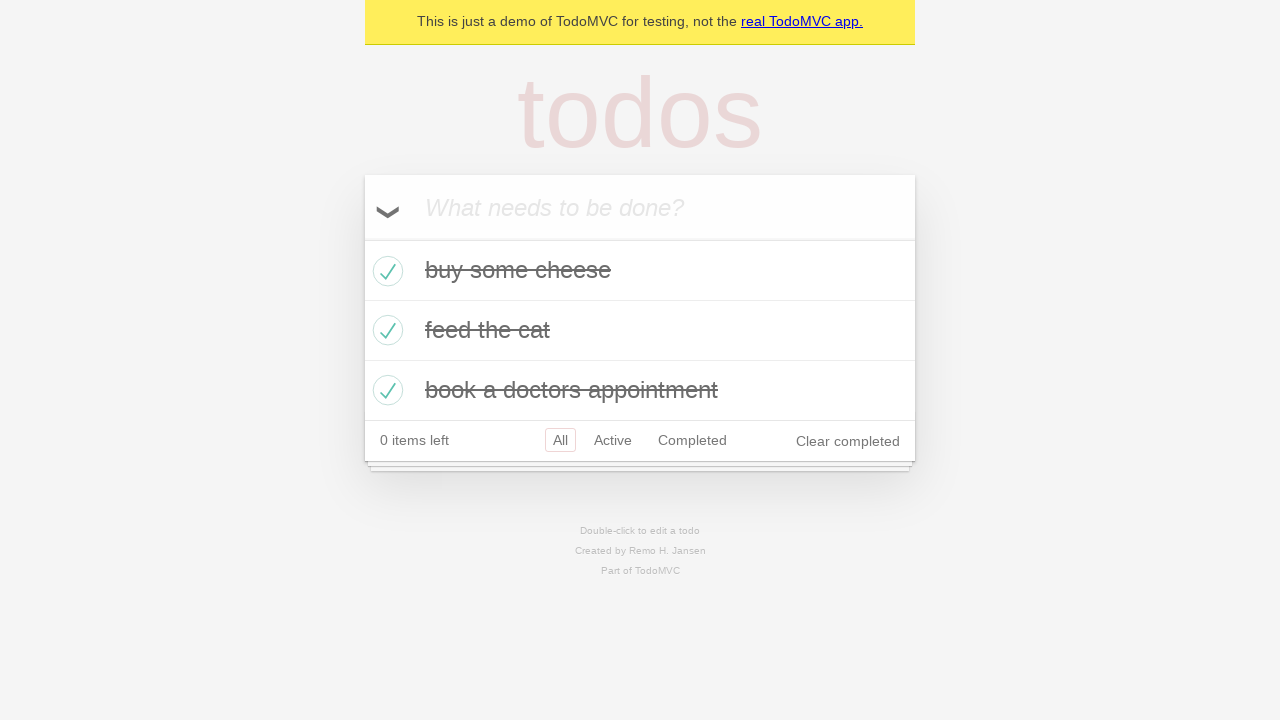

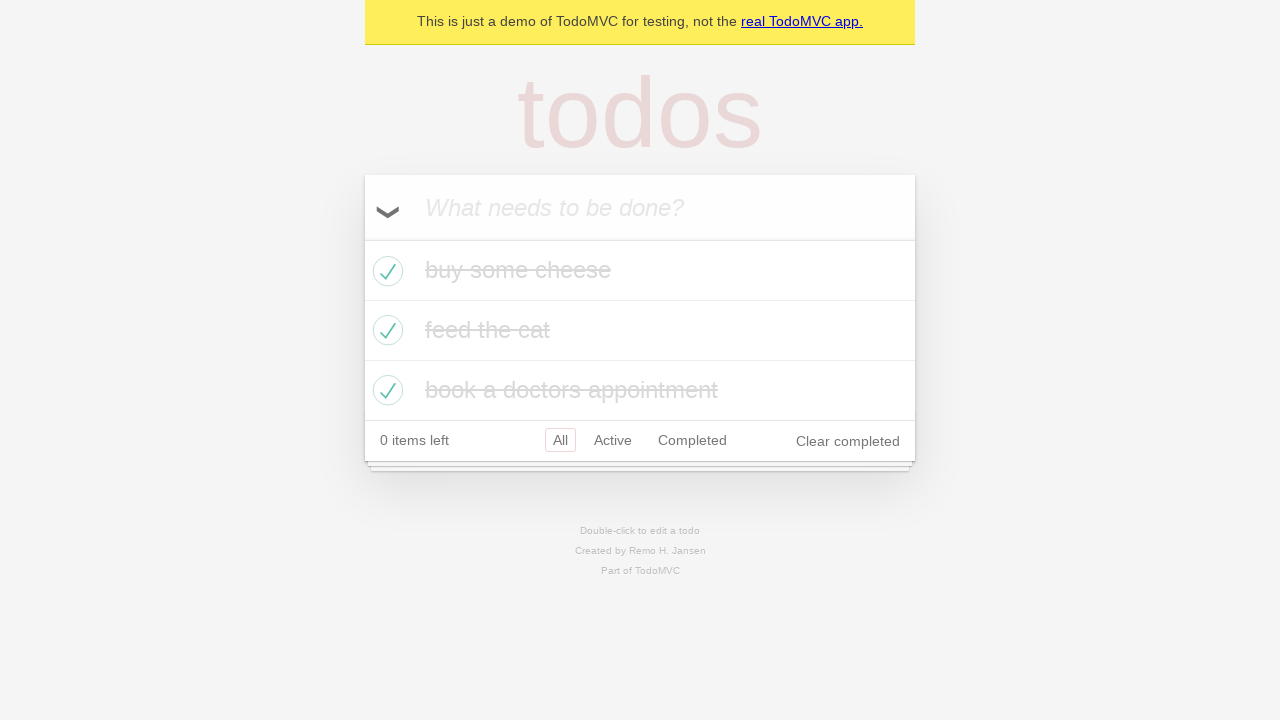